Navigates to Greenstech selenium course page and clicks on Core Java section

Starting URL: https://greenstech.in/selenium-course-content.html

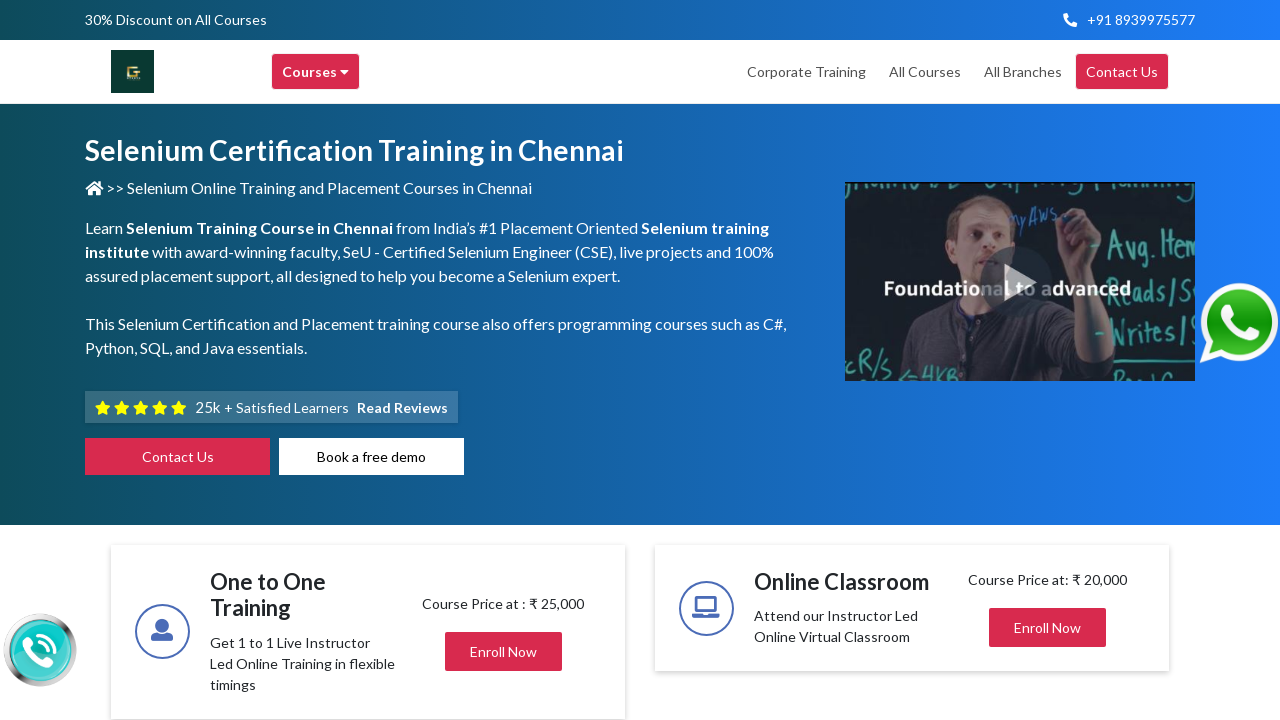

Navigated to Greenstech selenium course content page
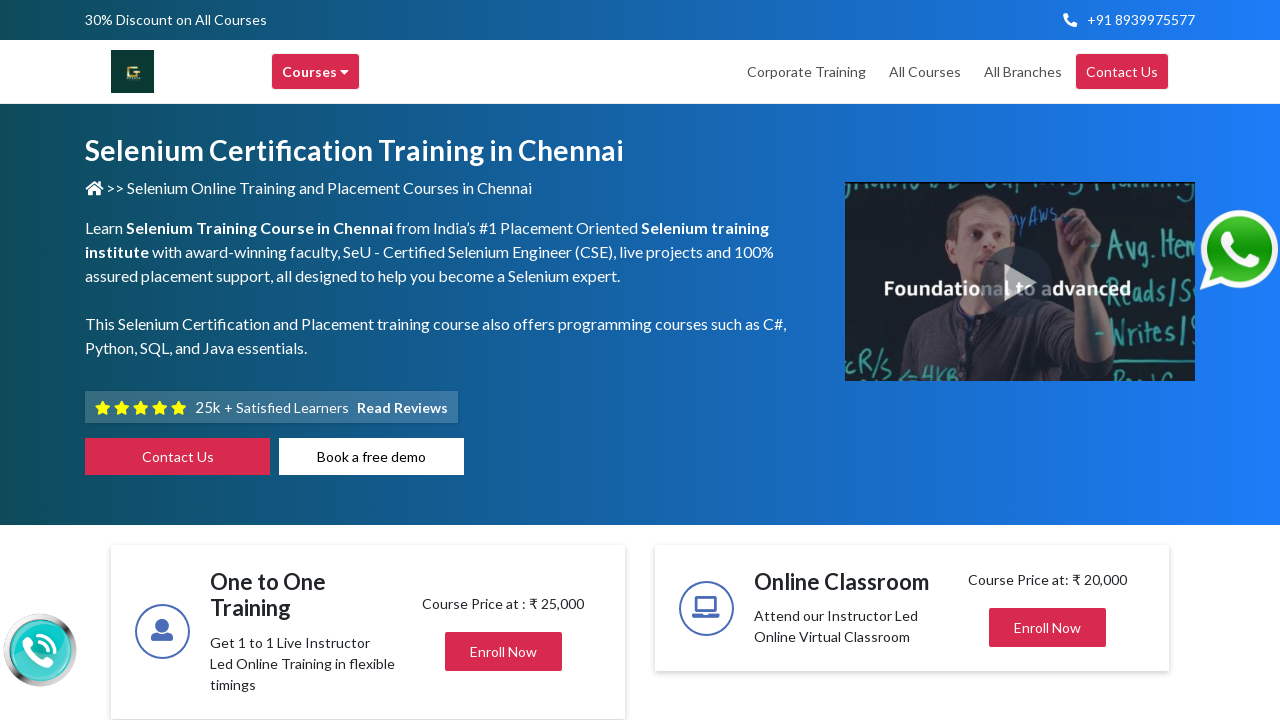

Clicked on Core Java section at (1048, 361) on #heading20
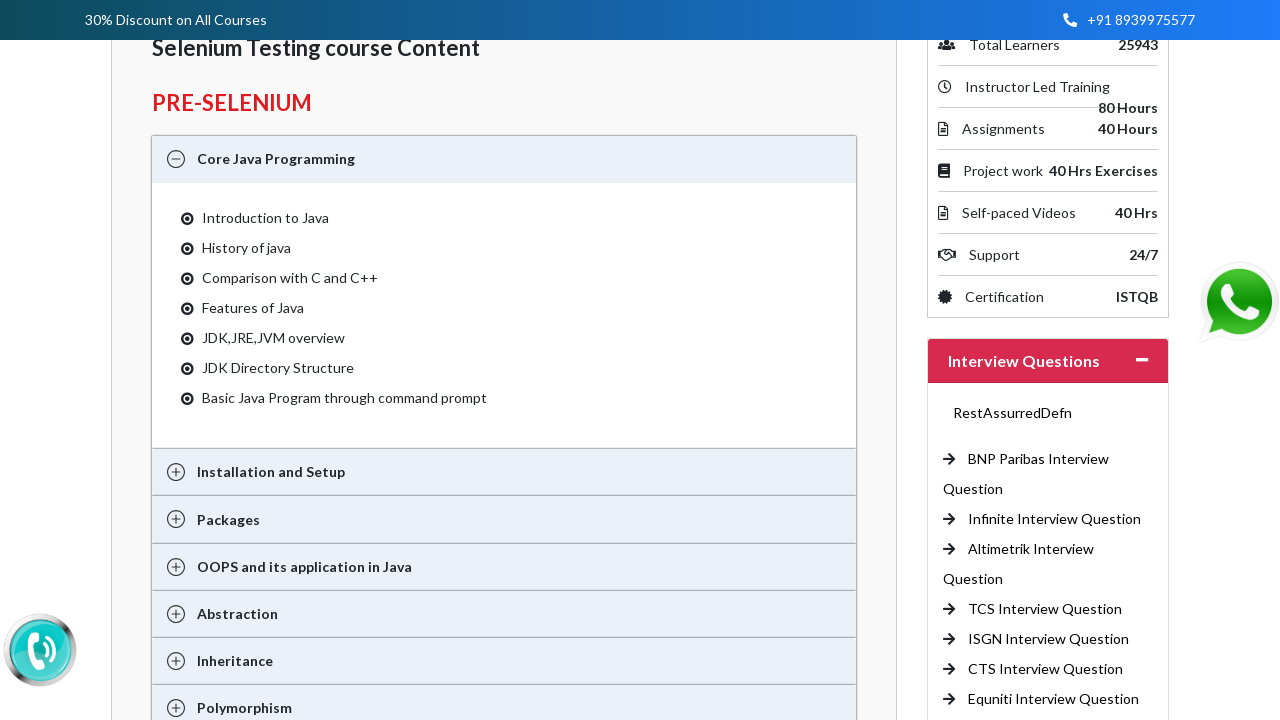

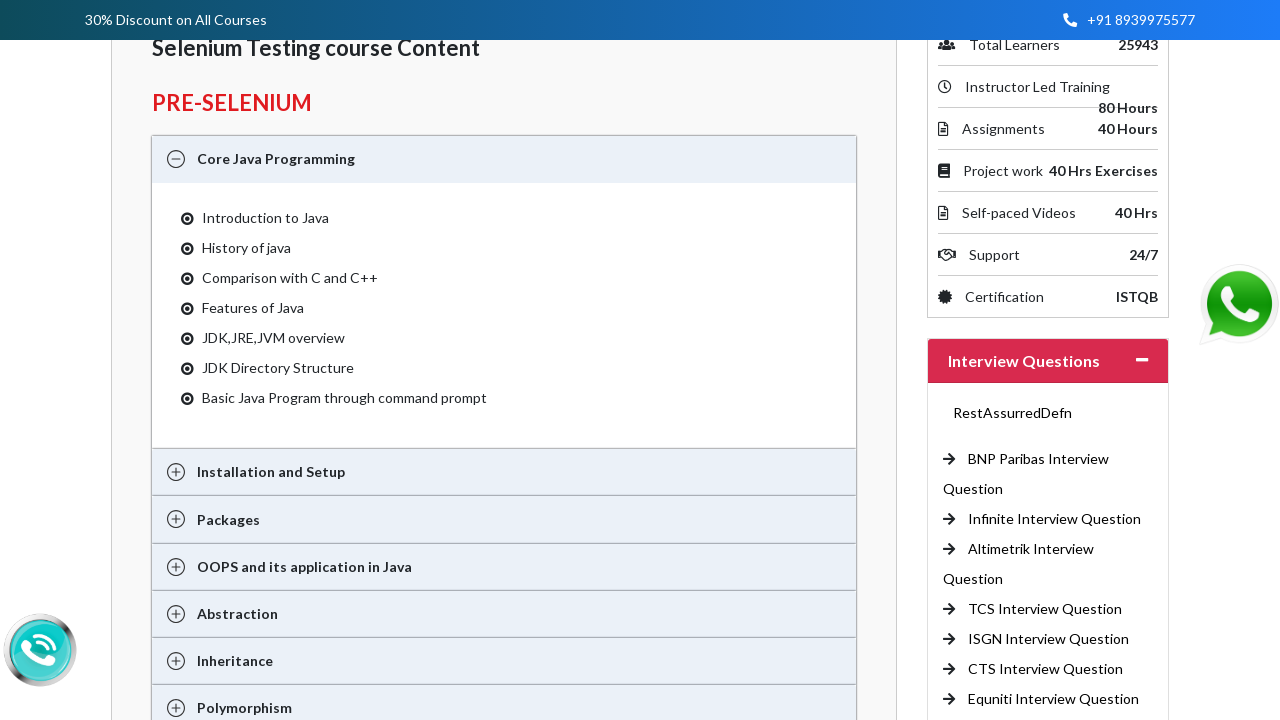